Tests clicking the JS Prompt button, entering text in the prompt, accepting it, and verifying the result shows the entered text

Starting URL: https://the-internet.herokuapp.com/javascript_alerts

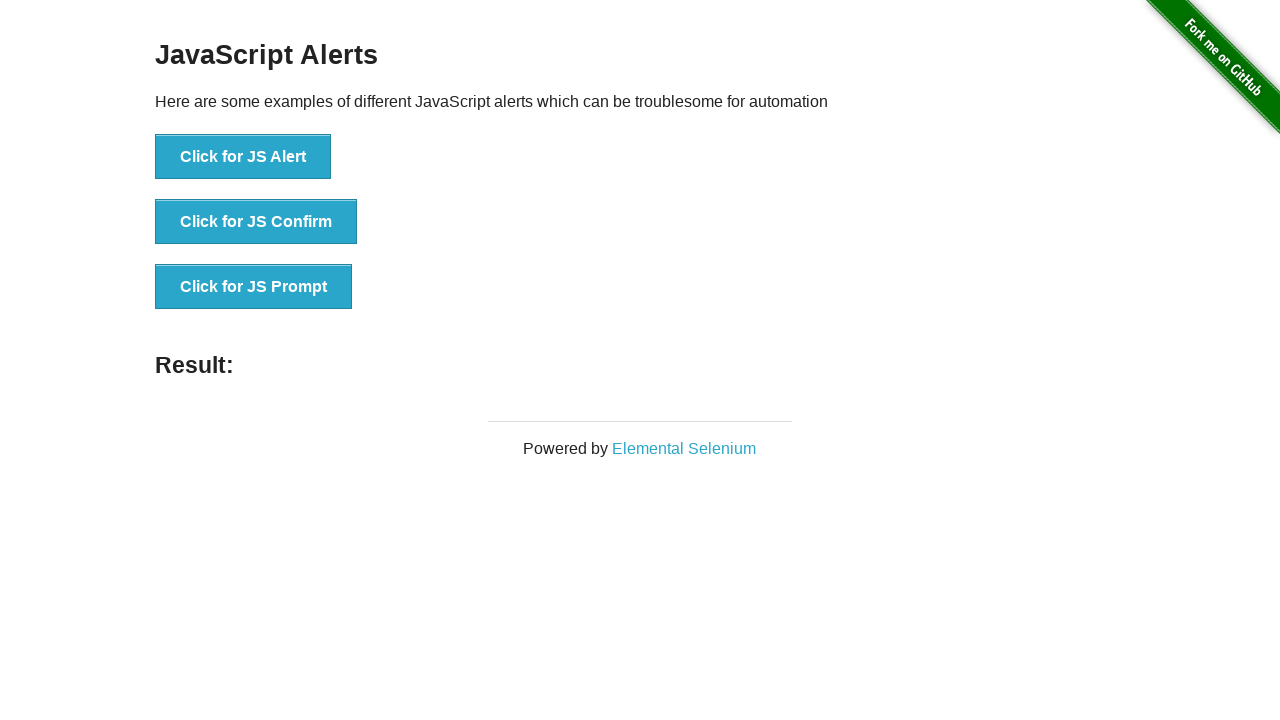

Set up dialog handler to accept prompt with text 'hello world test'
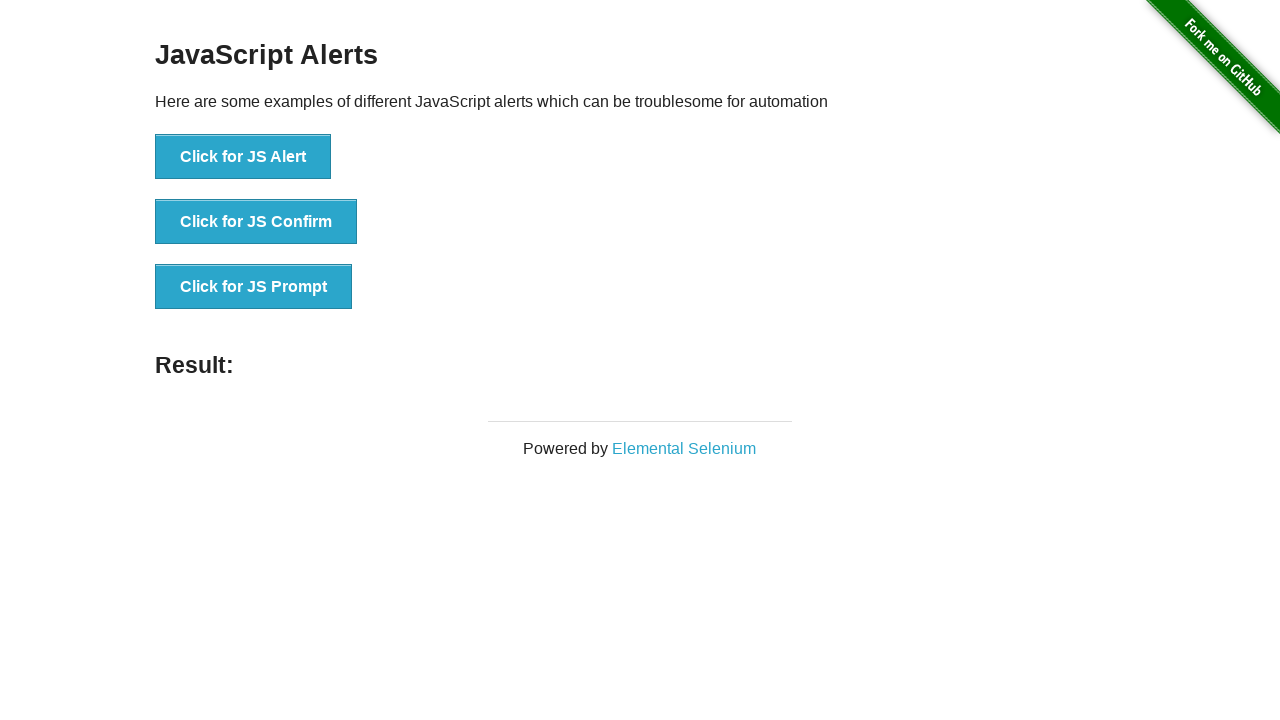

Clicked JS Prompt button at (254, 287) on button[onclick*='jsPrompt']
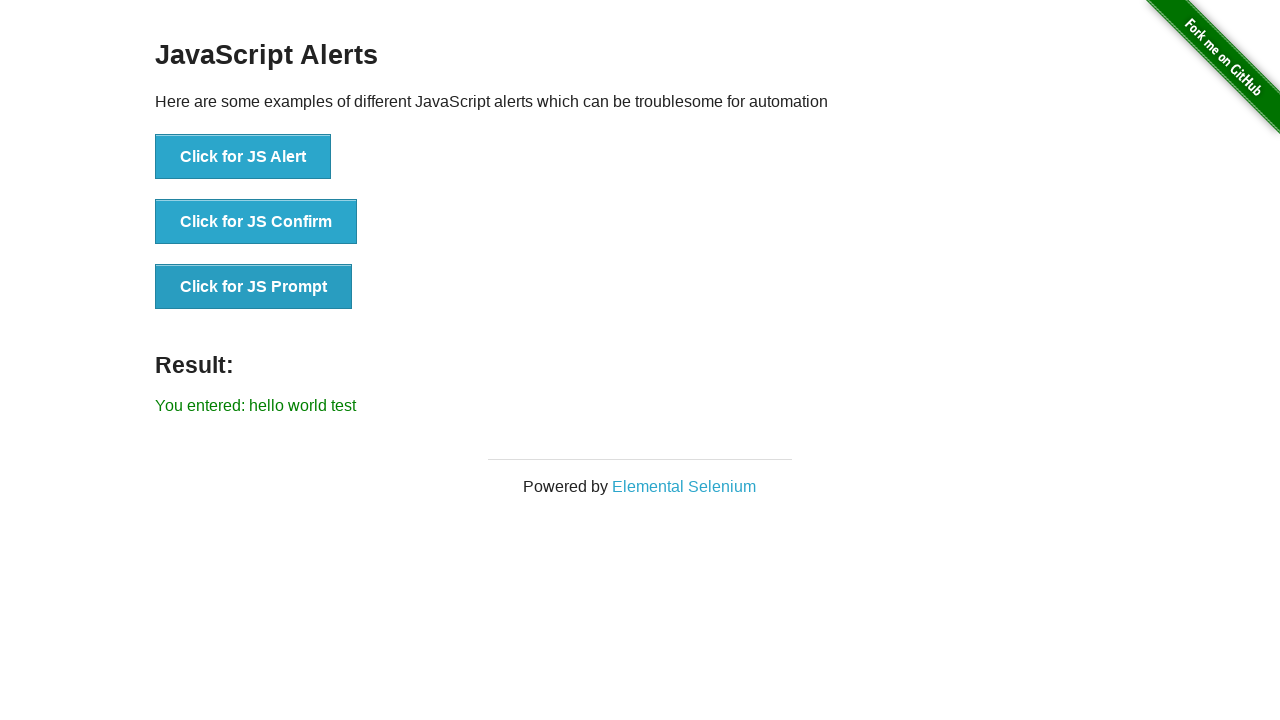

Result message element loaded
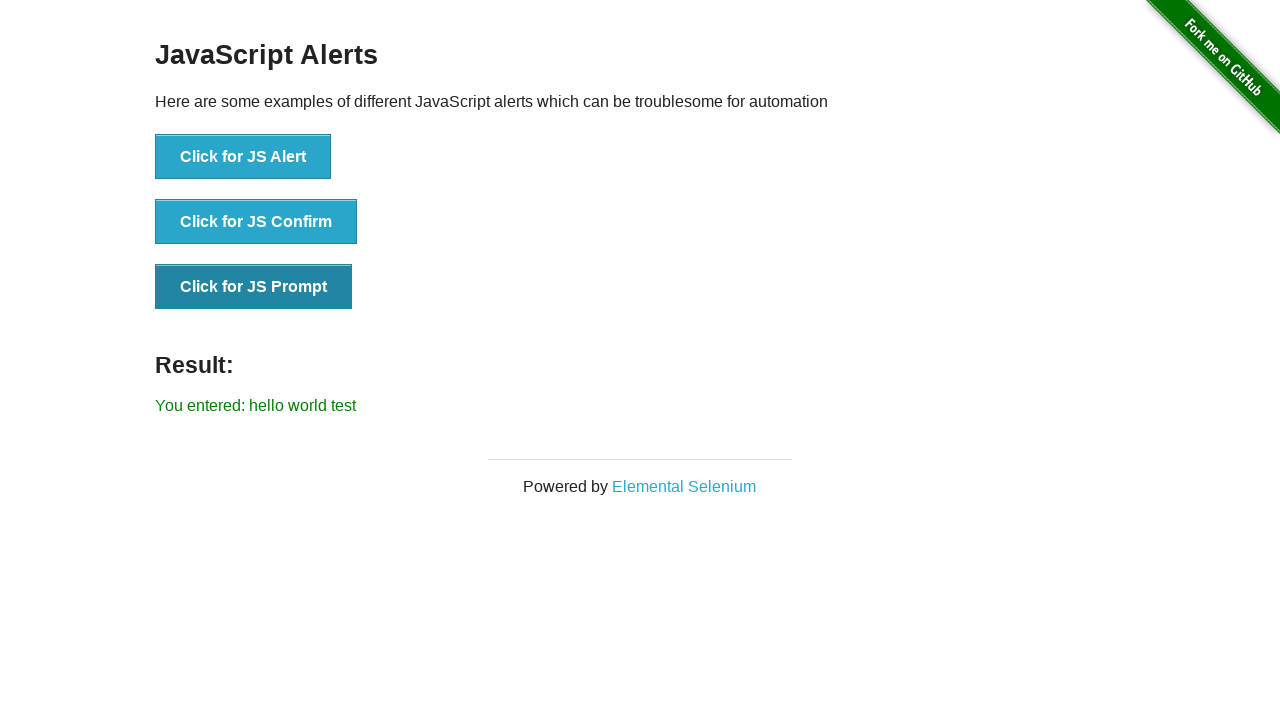

Retrieved result text content from page
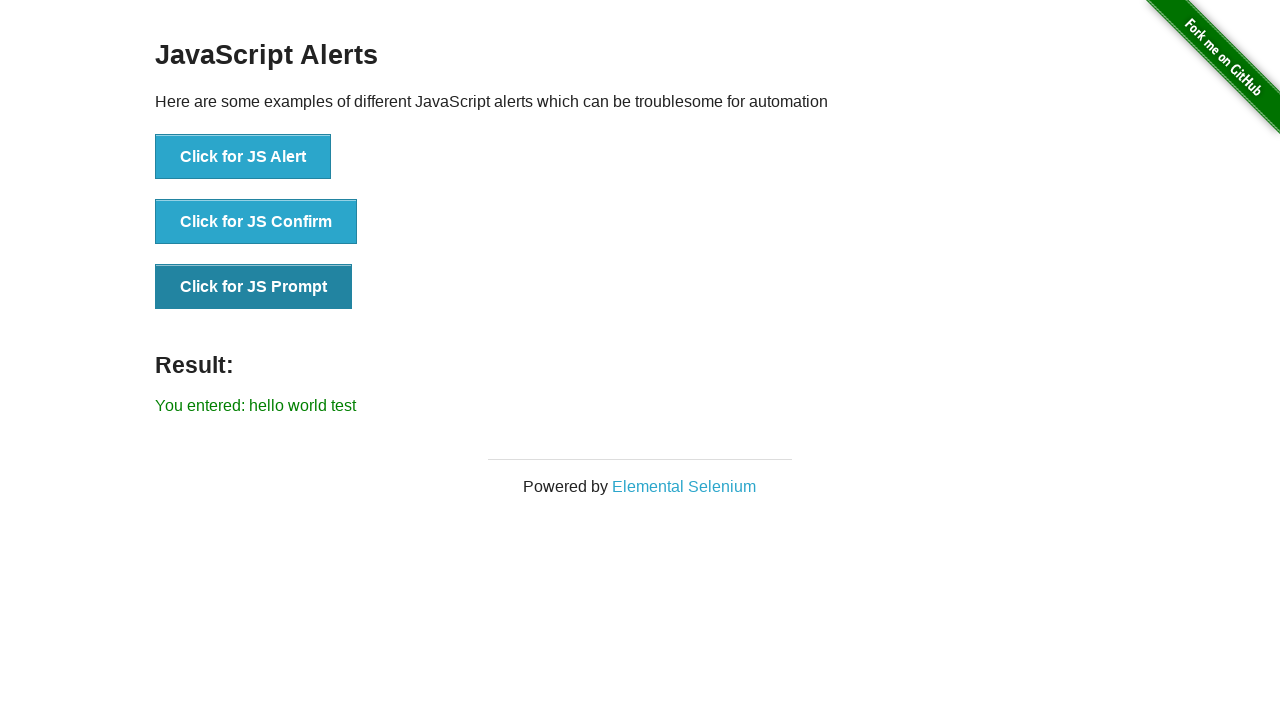

Verified result contains entered text 'You entered: hello world test'
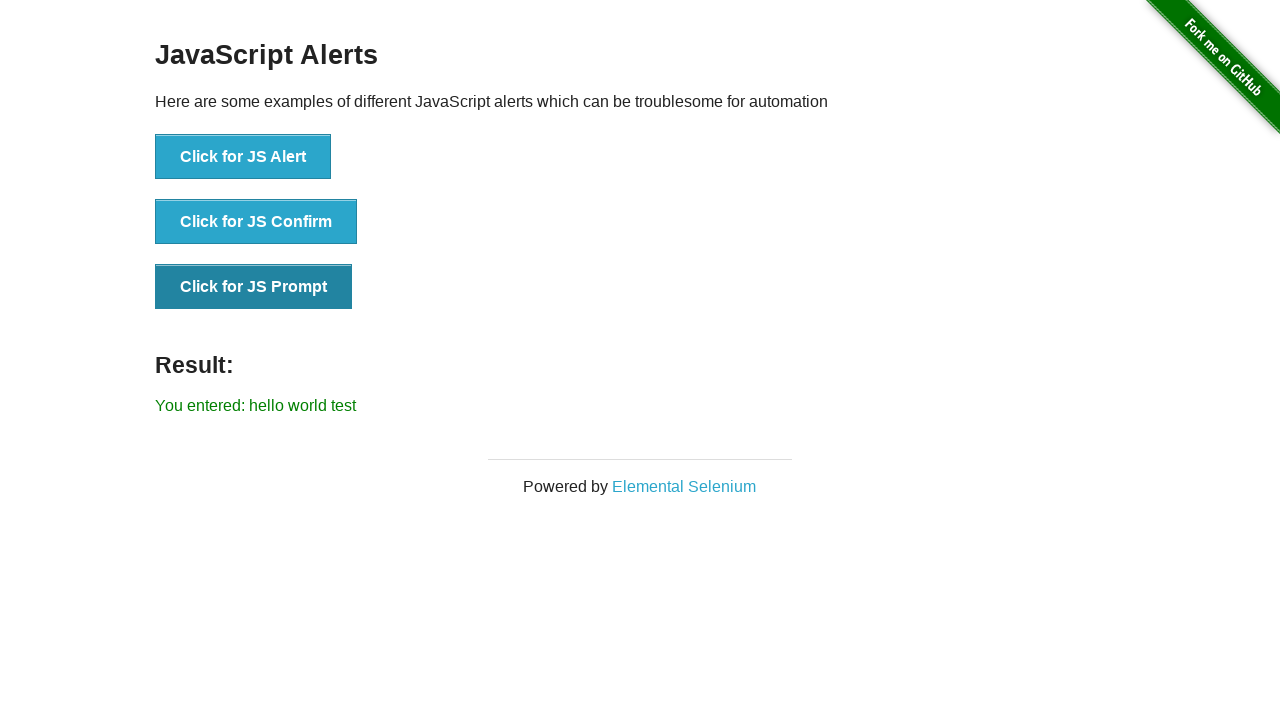

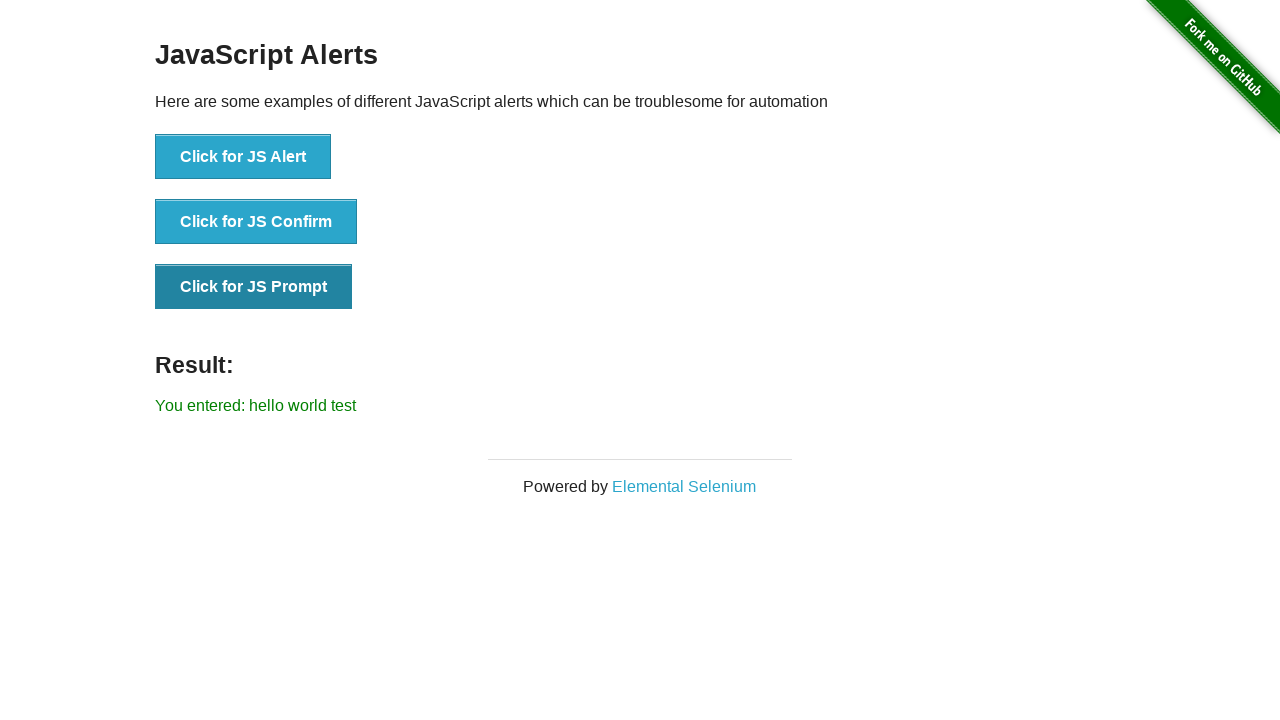